Tests drawing on a whiteboard canvas element by performing mouse drag actions to draw a square shape

Starting URL: https://softwaretestingpro.github.io/Automation/Advanced/A-3.03-Whiteboard.html

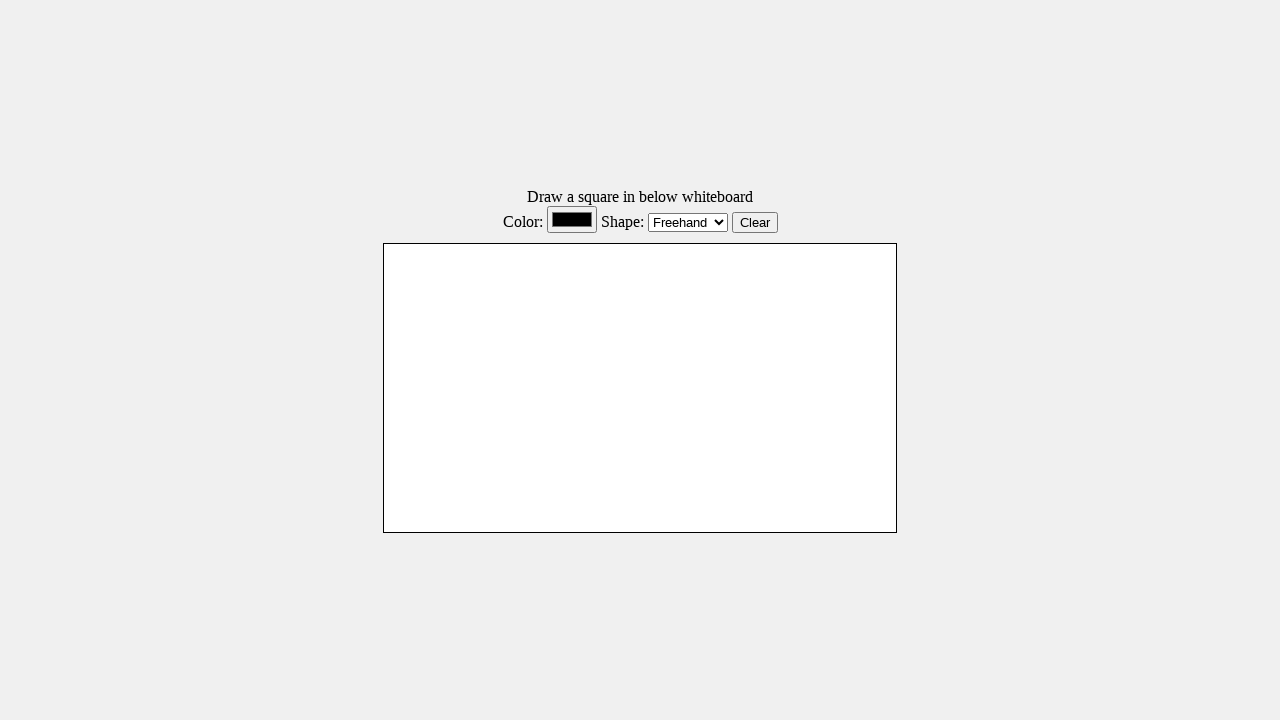

Located the whiteboard canvas element
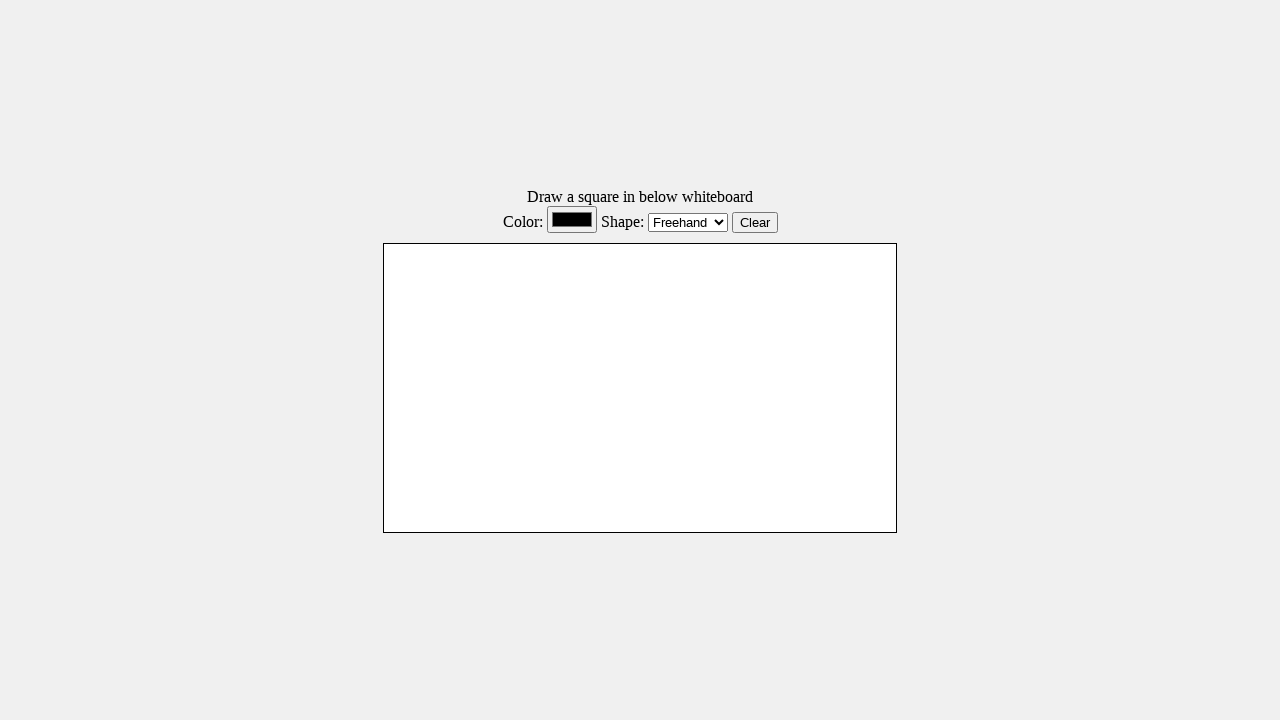

Retrieved canvas bounding box dimensions
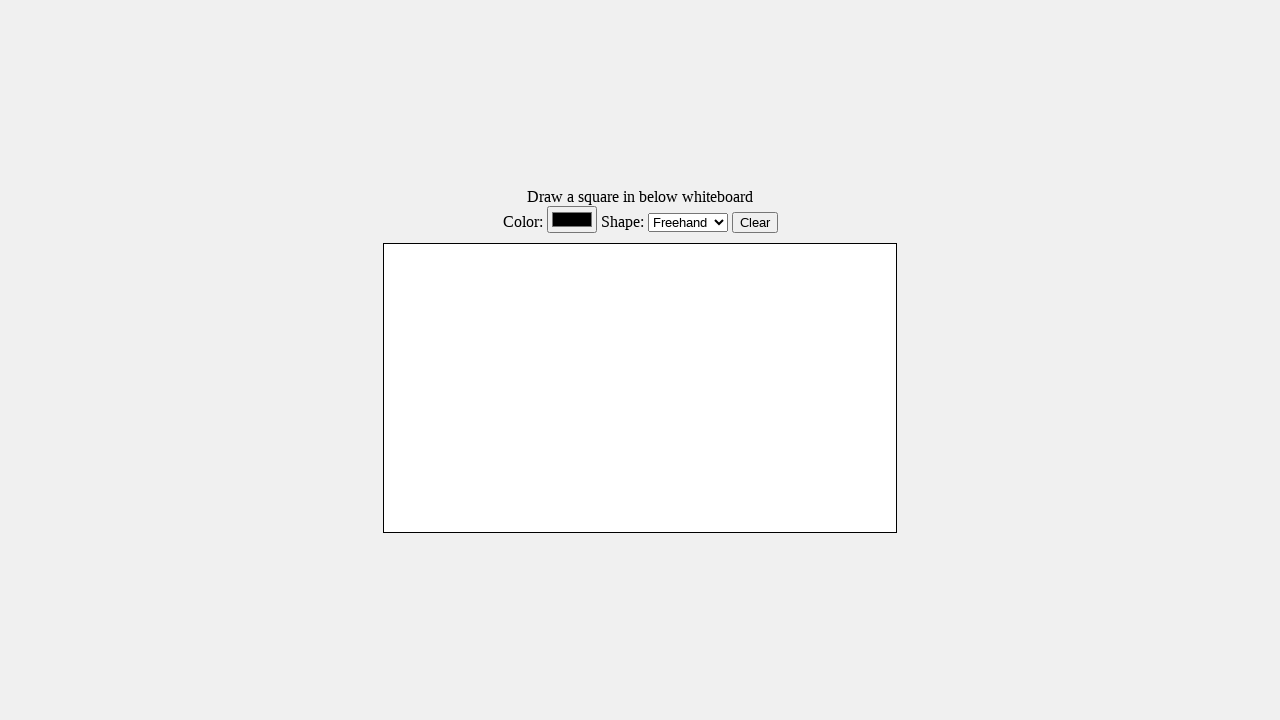

Calculated canvas center coordinates
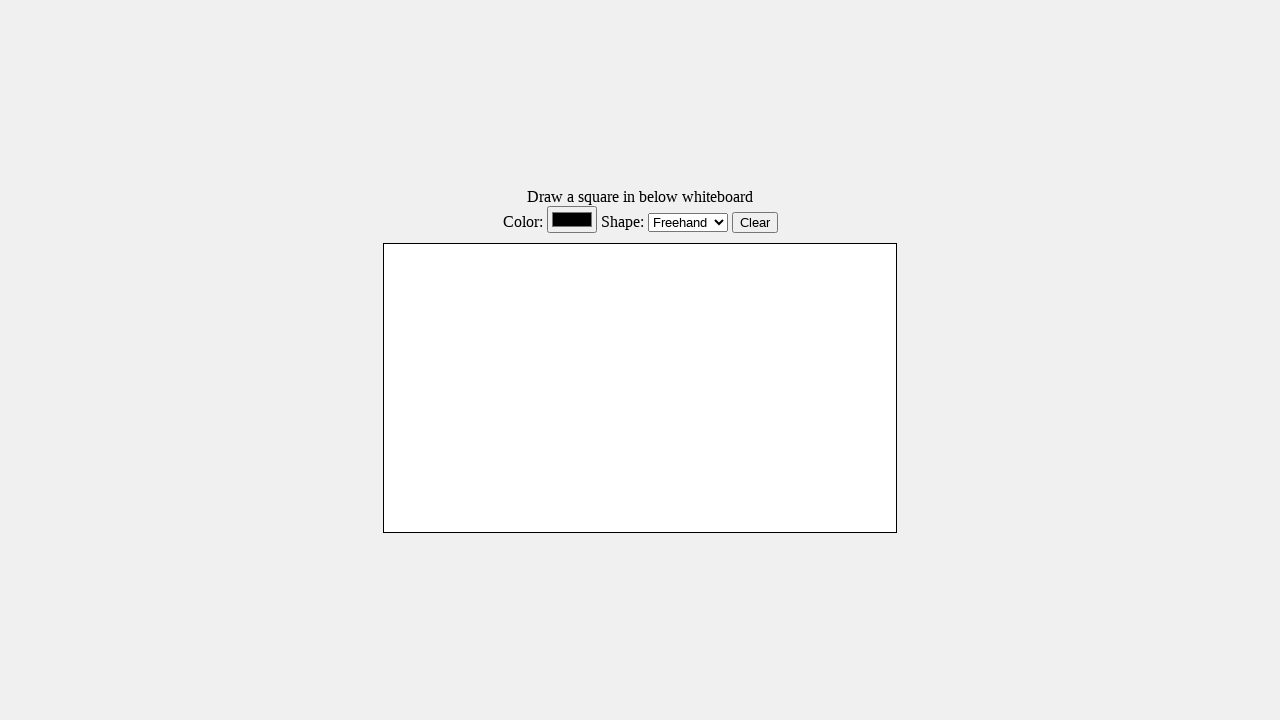

Moved mouse to canvas center at (640, 388)
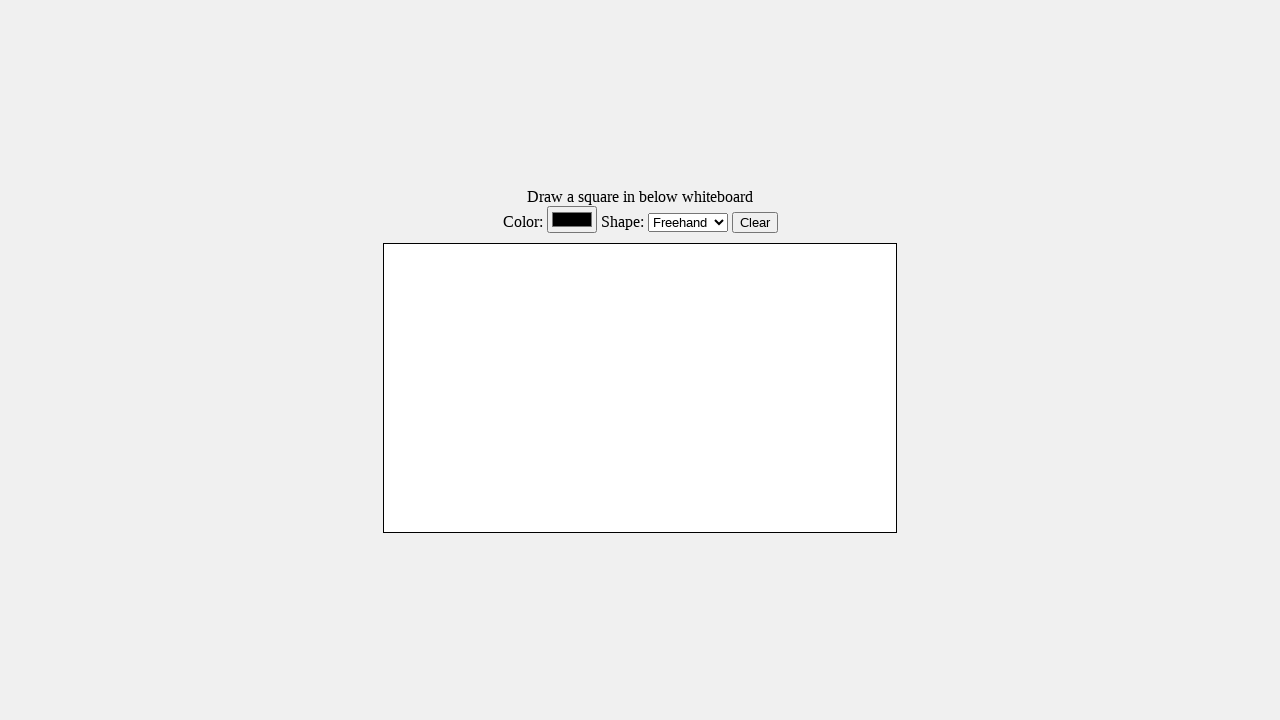

Pressed mouse button down to start drawing at (640, 388)
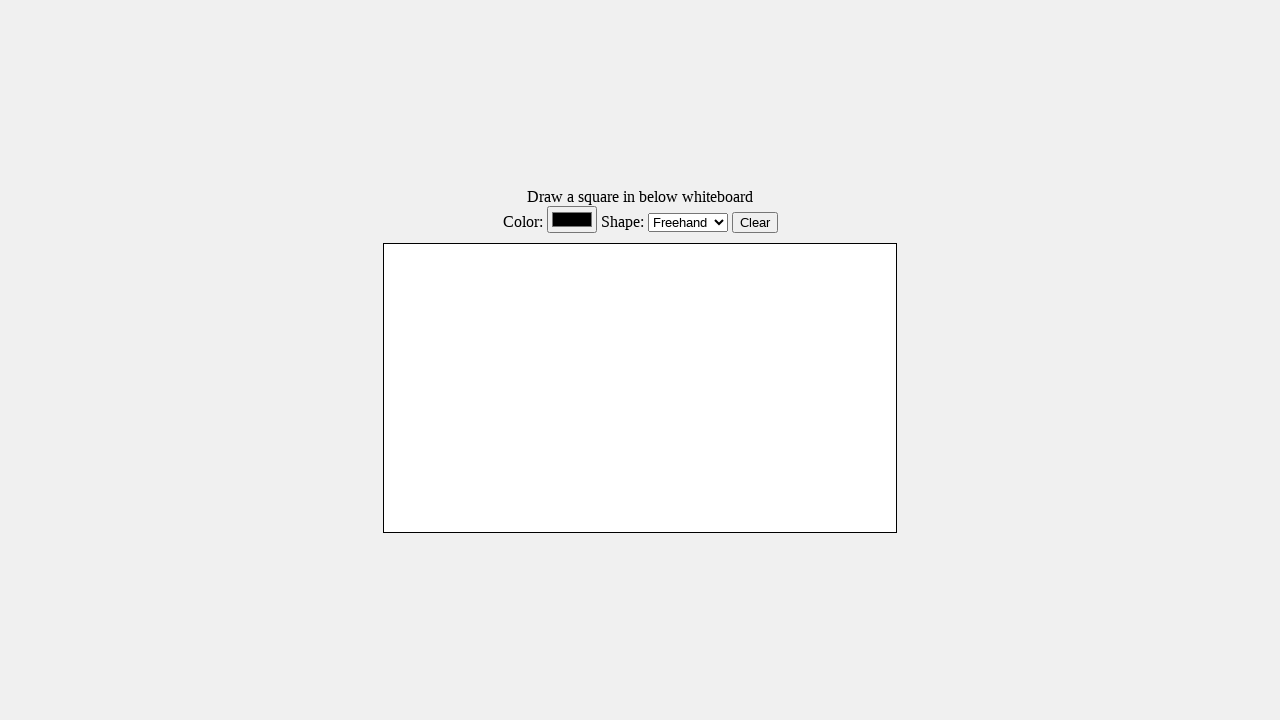

Moved mouse right to draw top edge of square at (690, 388)
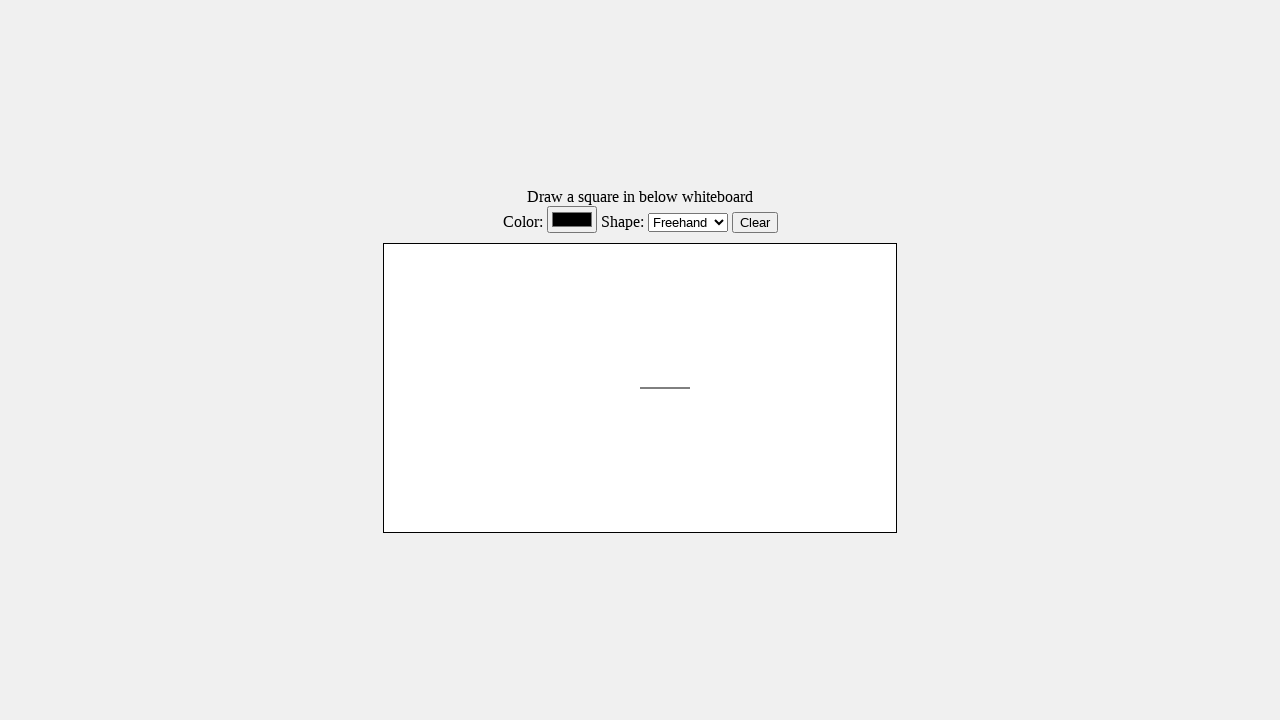

Moved mouse down to draw right edge of square at (690, 438)
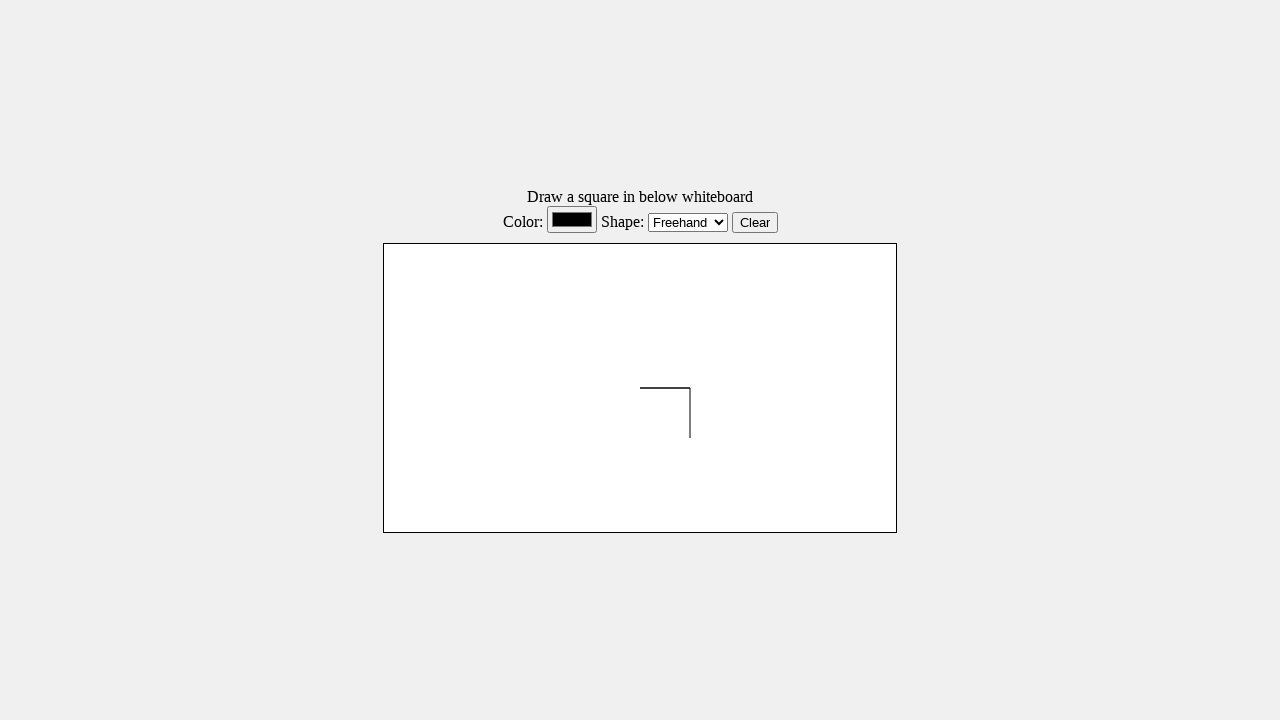

Moved mouse left to draw bottom edge of square at (640, 438)
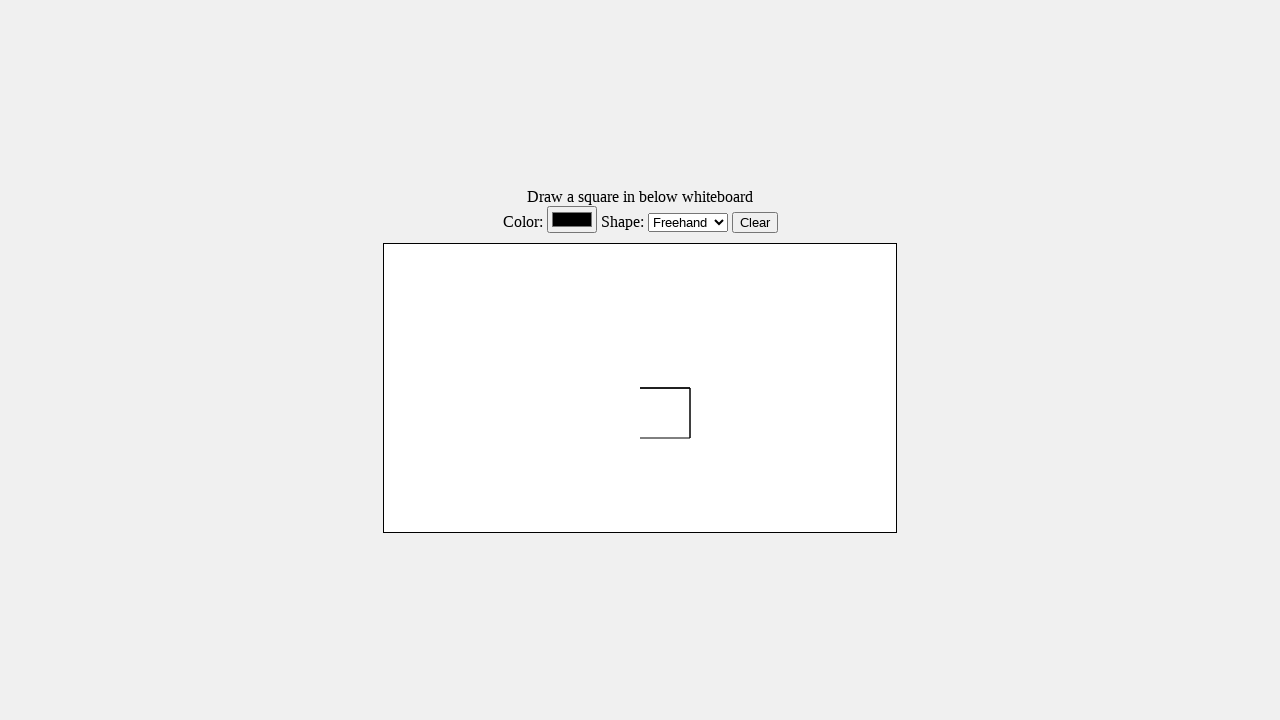

Moved mouse up to draw left edge of square and return to start at (640, 388)
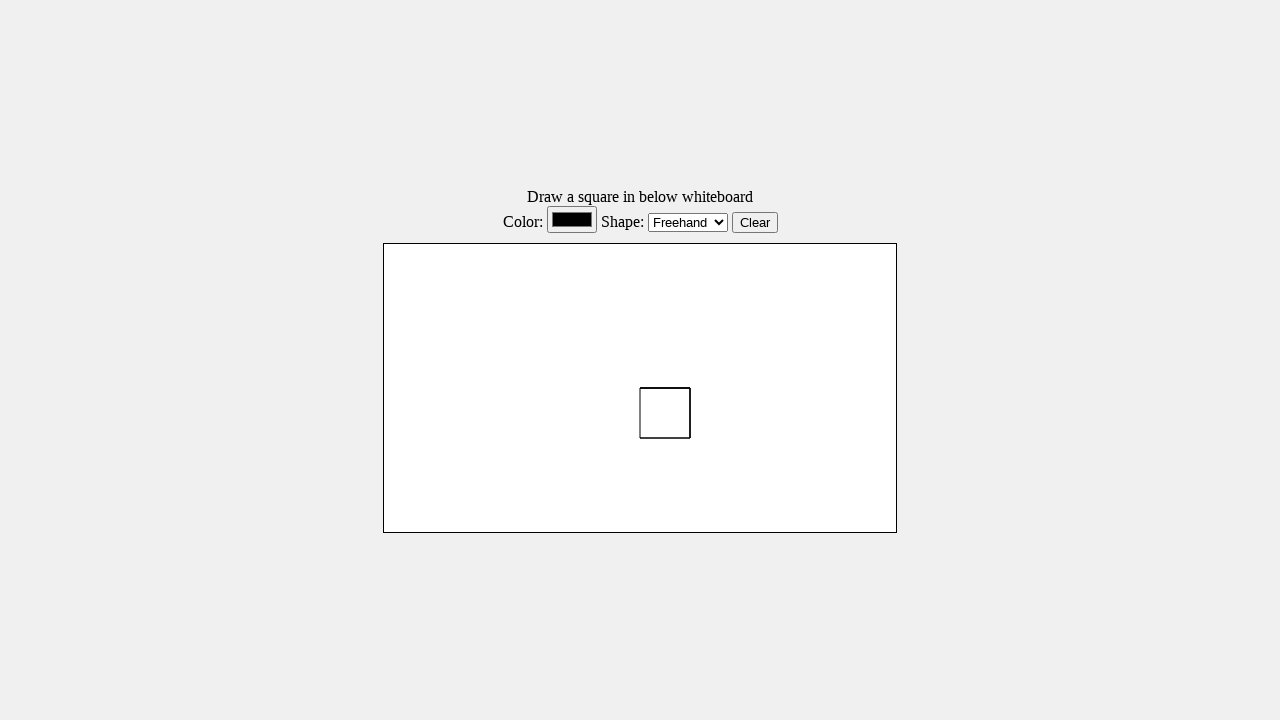

Released mouse button to complete square drawing at (640, 388)
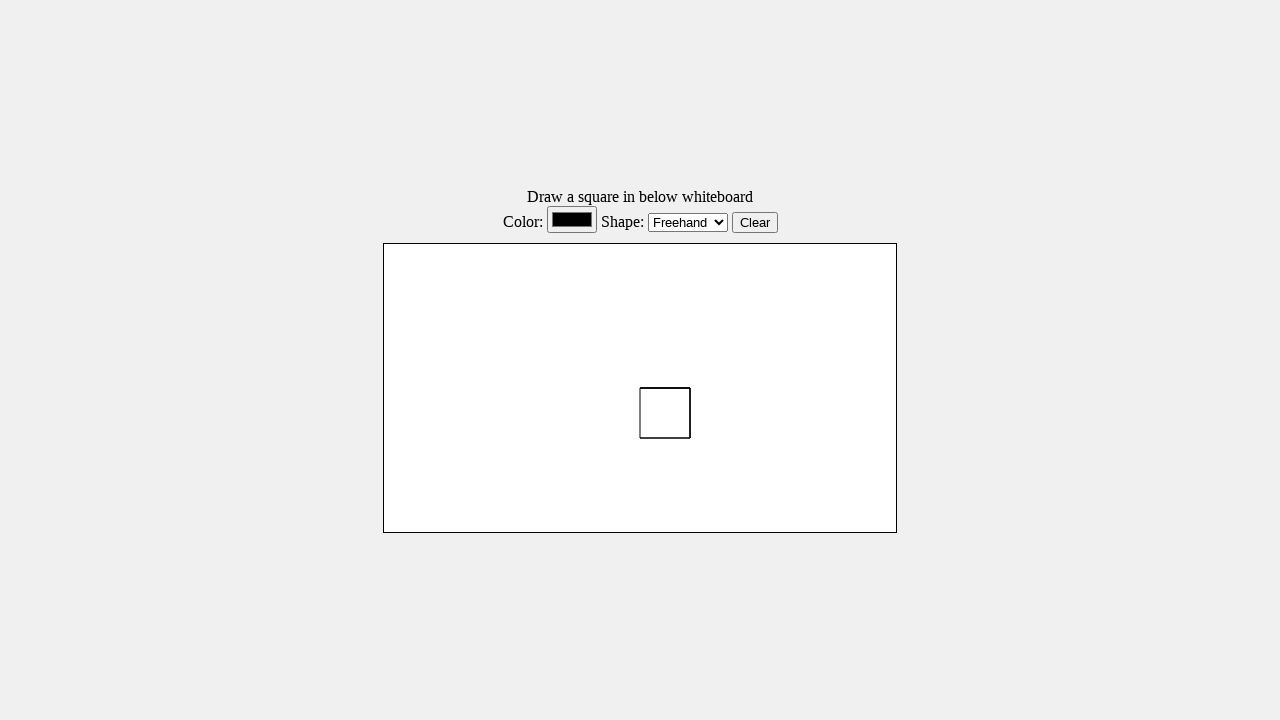

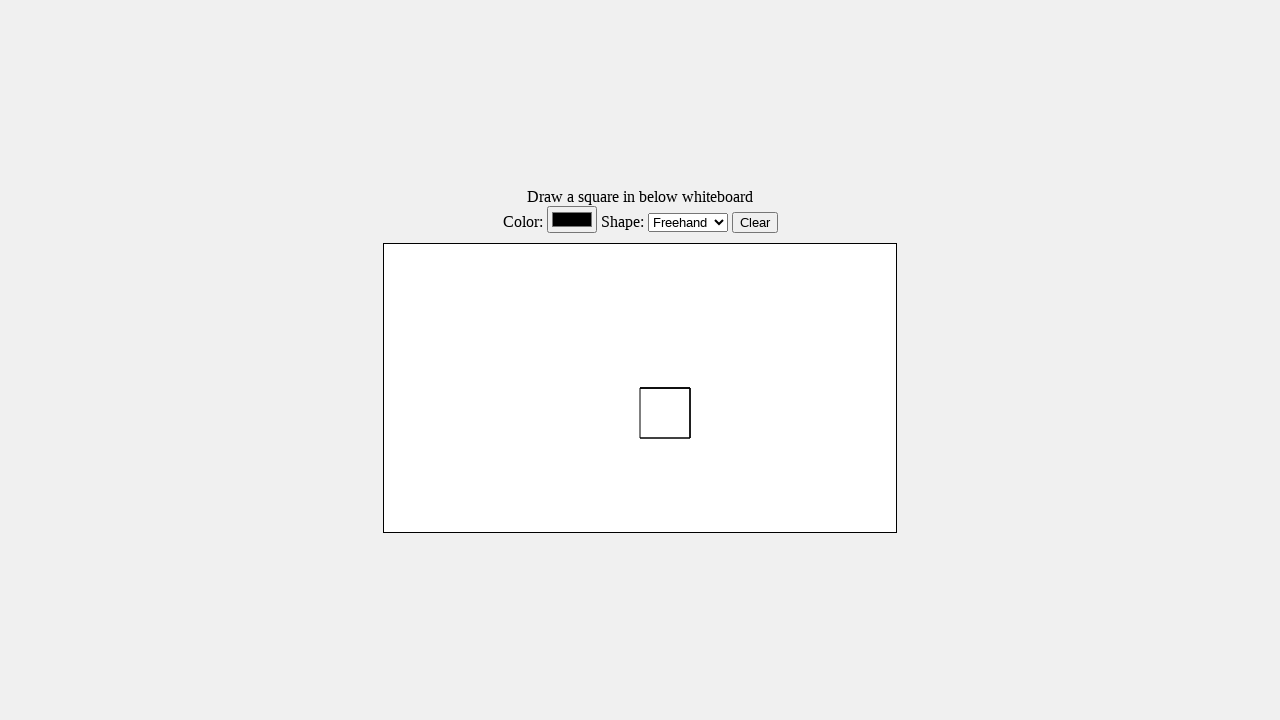